Navigates to Selenium homepage, clicks on the WebDriver documentation link, and verifies the page title is correct.

Starting URL: https://www.selenium.dev/

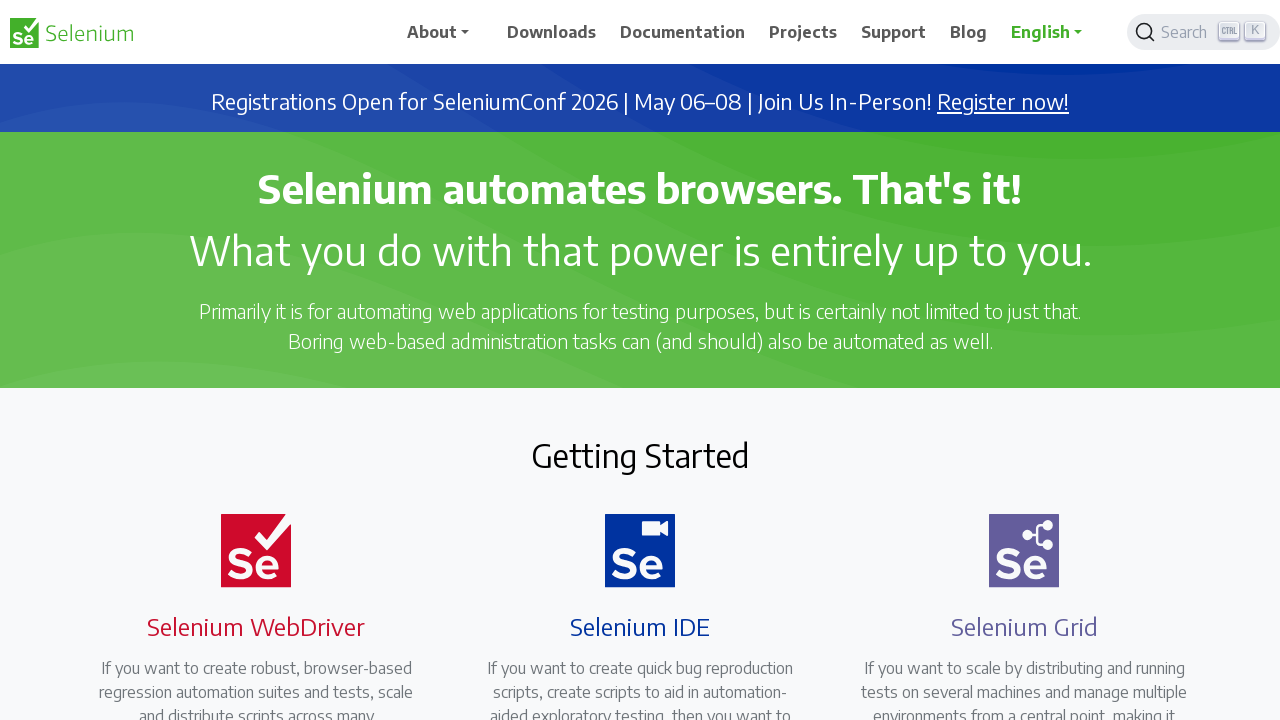

Navigated to Selenium homepage
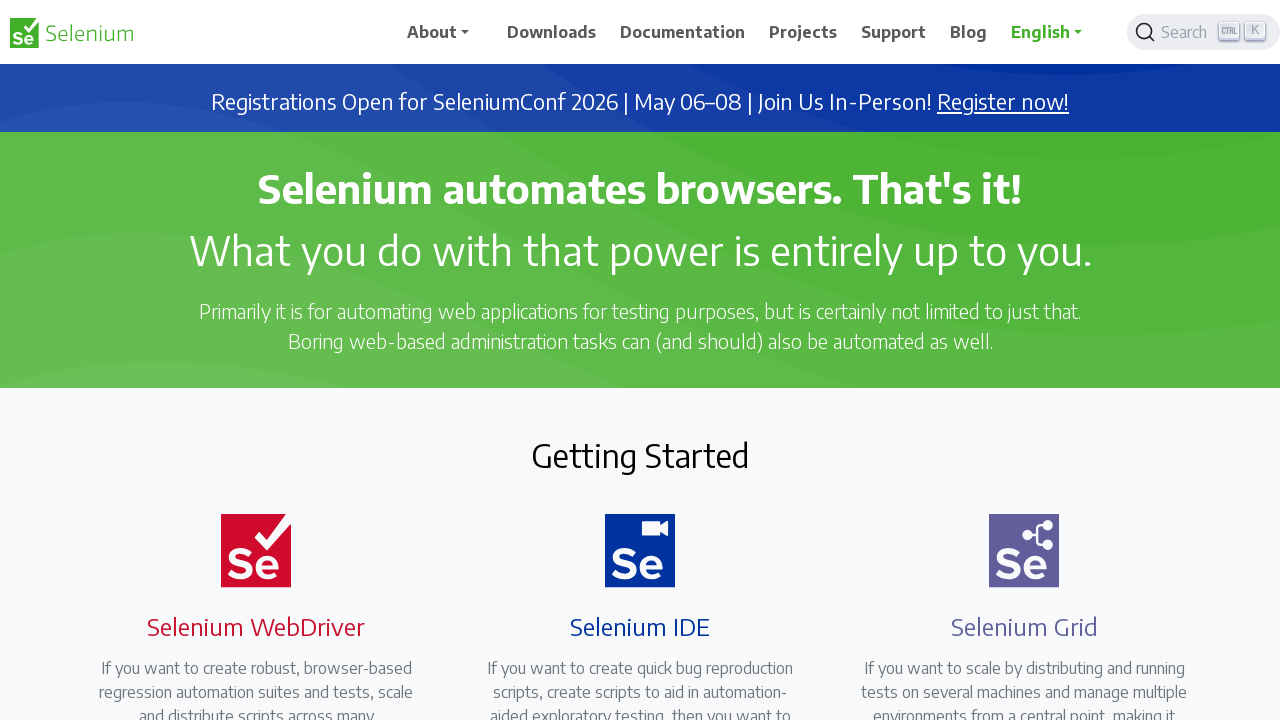

Clicked on WebDriver documentation link at (244, 360) on a[href='/documentation/webdriver/']
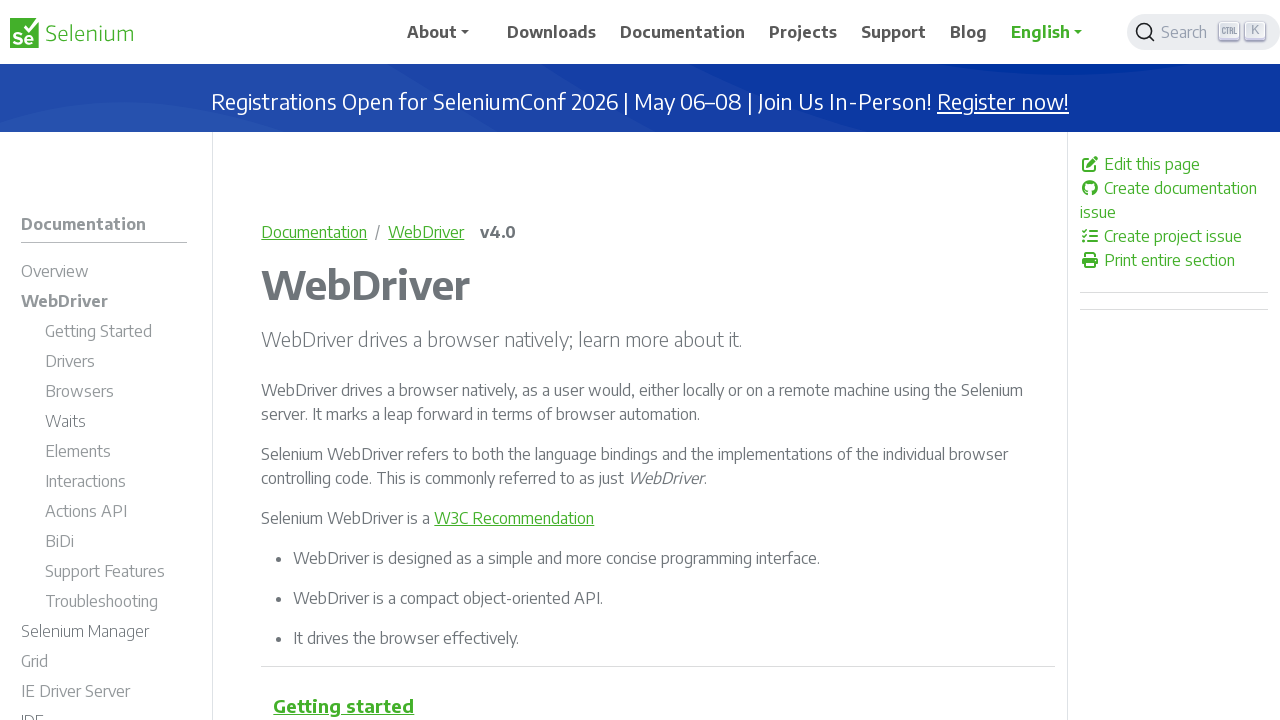

Page DOM content loaded
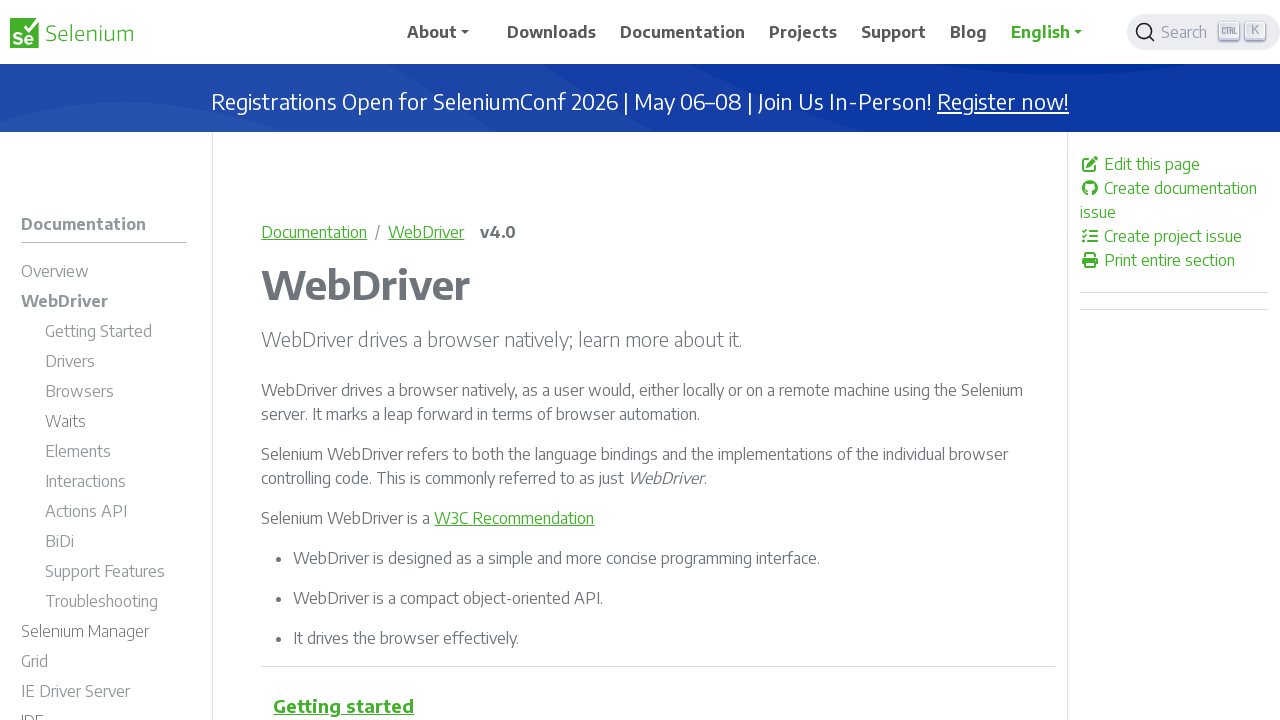

Verified page title is 'WebDriver | Selenium'
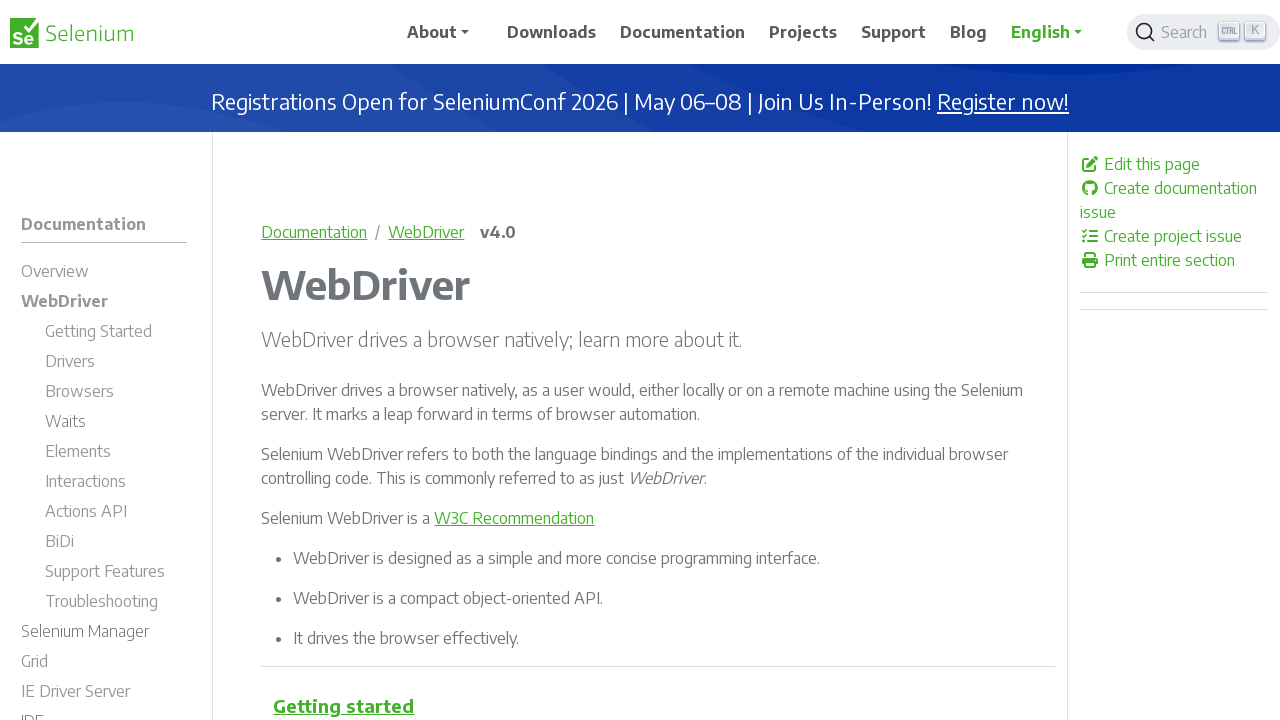

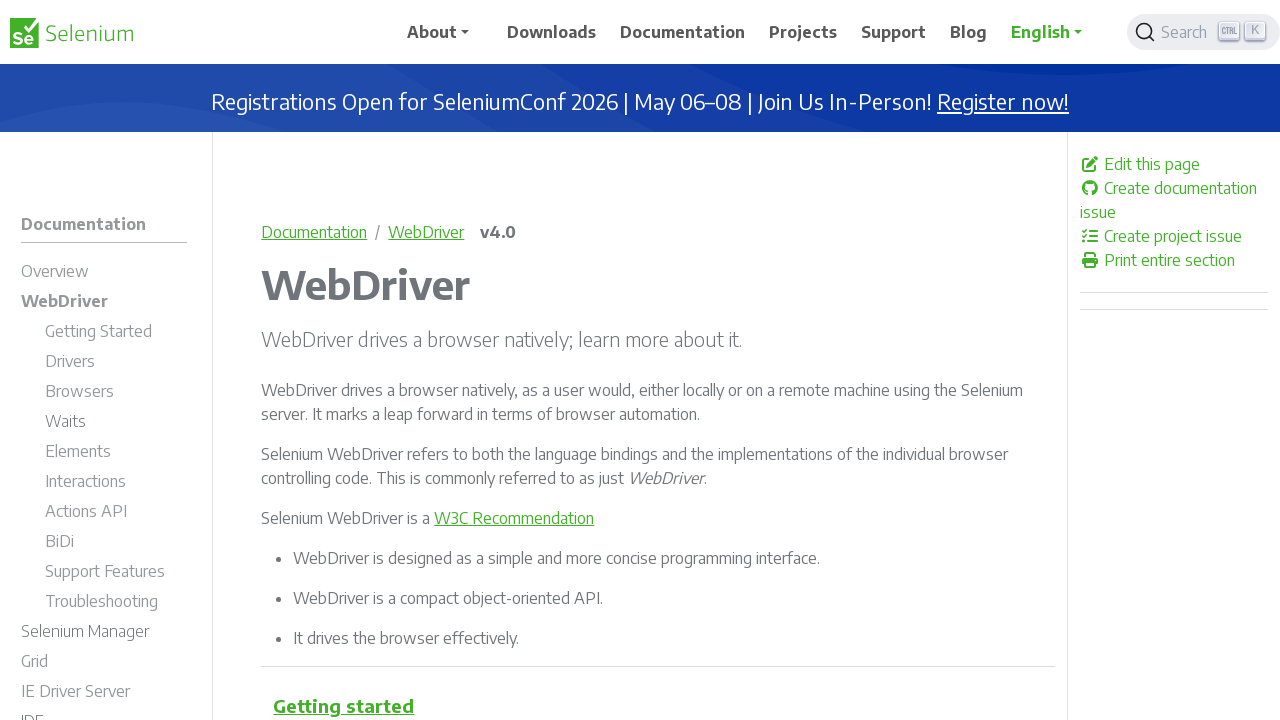